Navigates to a test page demonstrating body greater than HTML element, scrolls to the bottom of the page, and locates a specific div element within the body.

Starting URL: https://applitools.github.io/demo/TestPages/TestBodyGreaterThanHtml/

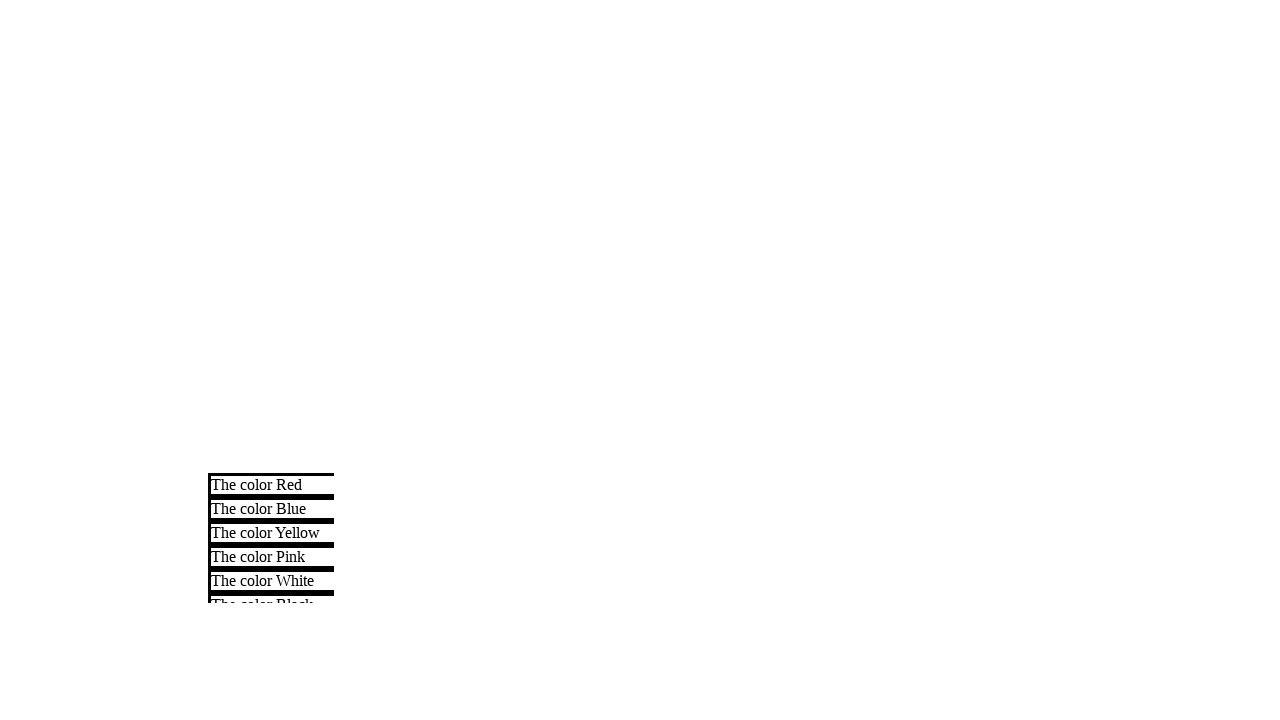

Scrolled to the bottom of the page
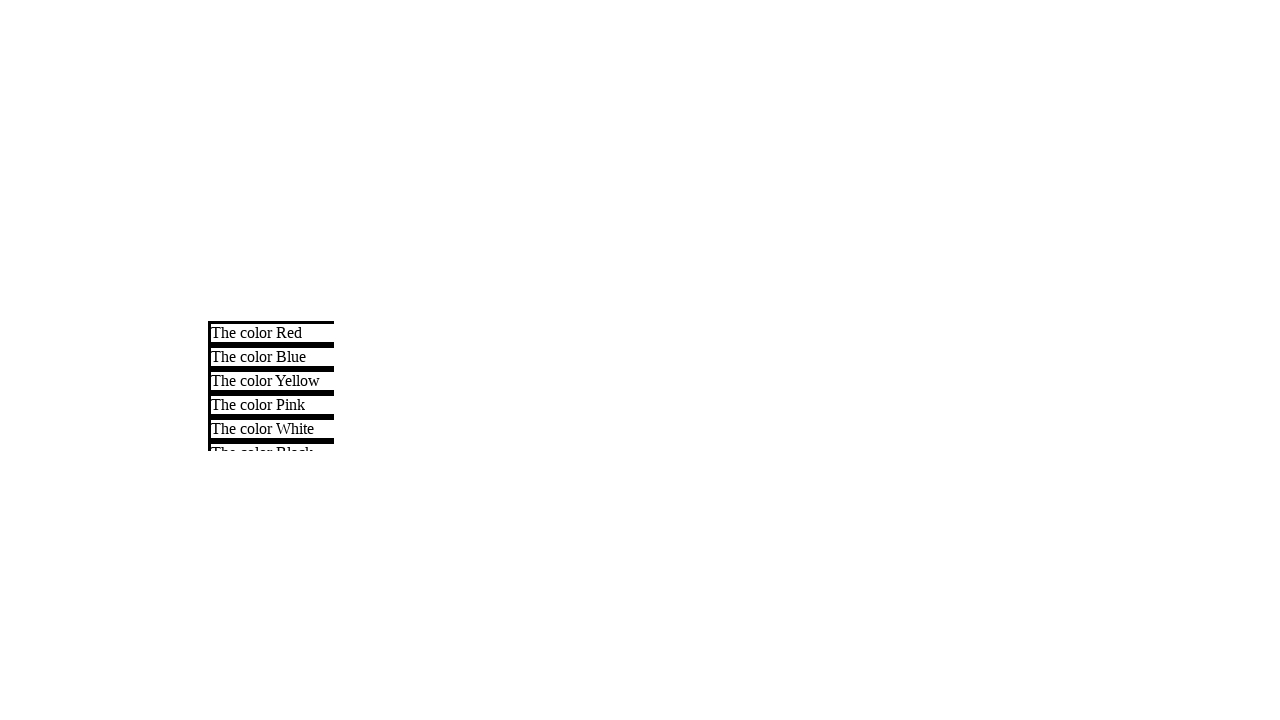

Located the target div element within the body
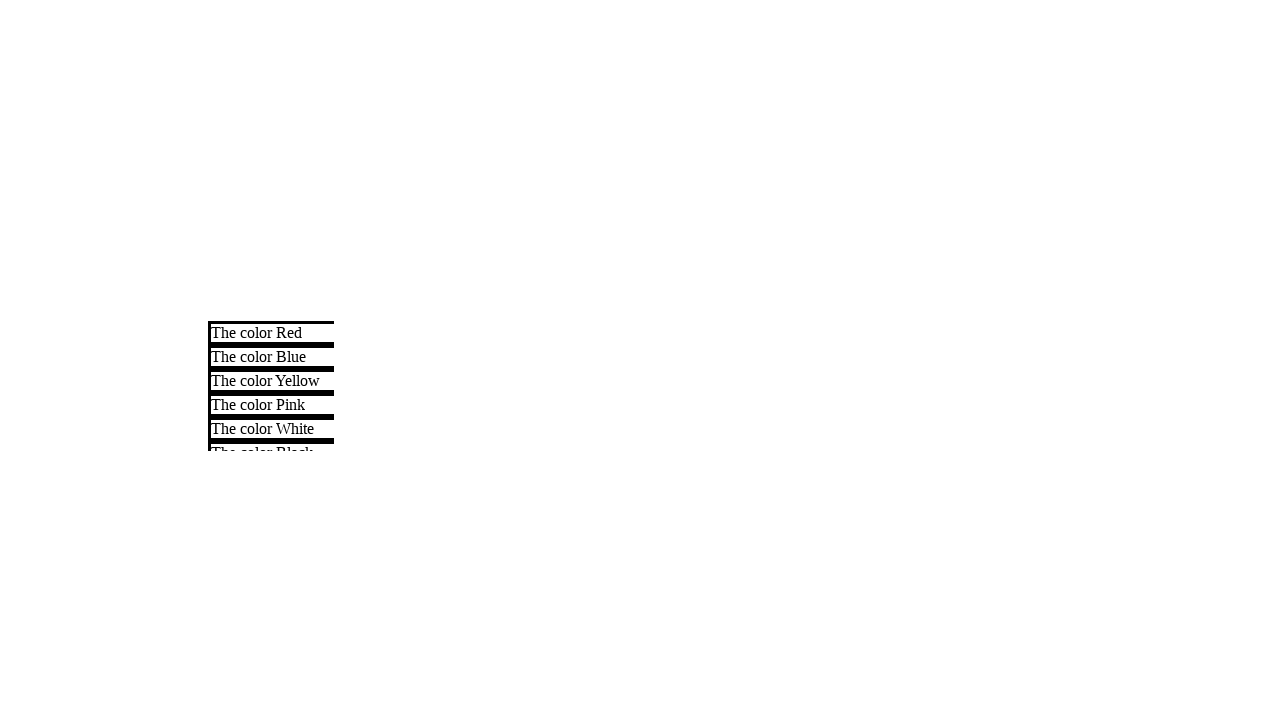

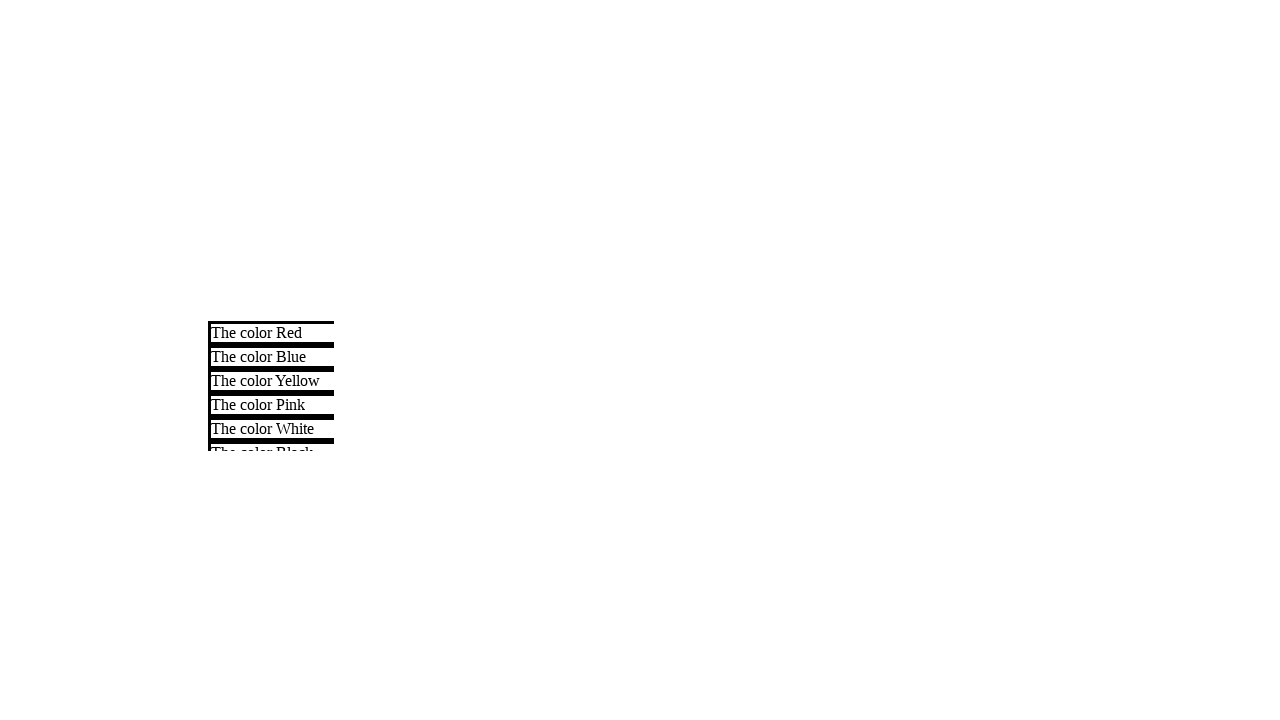